Tests dynamic controls on a page by clicking Remove button, verifying "It's gone!" message appears, then clicking Add button and verifying "It's back!" message appears.

Starting URL: https://the-internet.herokuapp.com/dynamic_controls

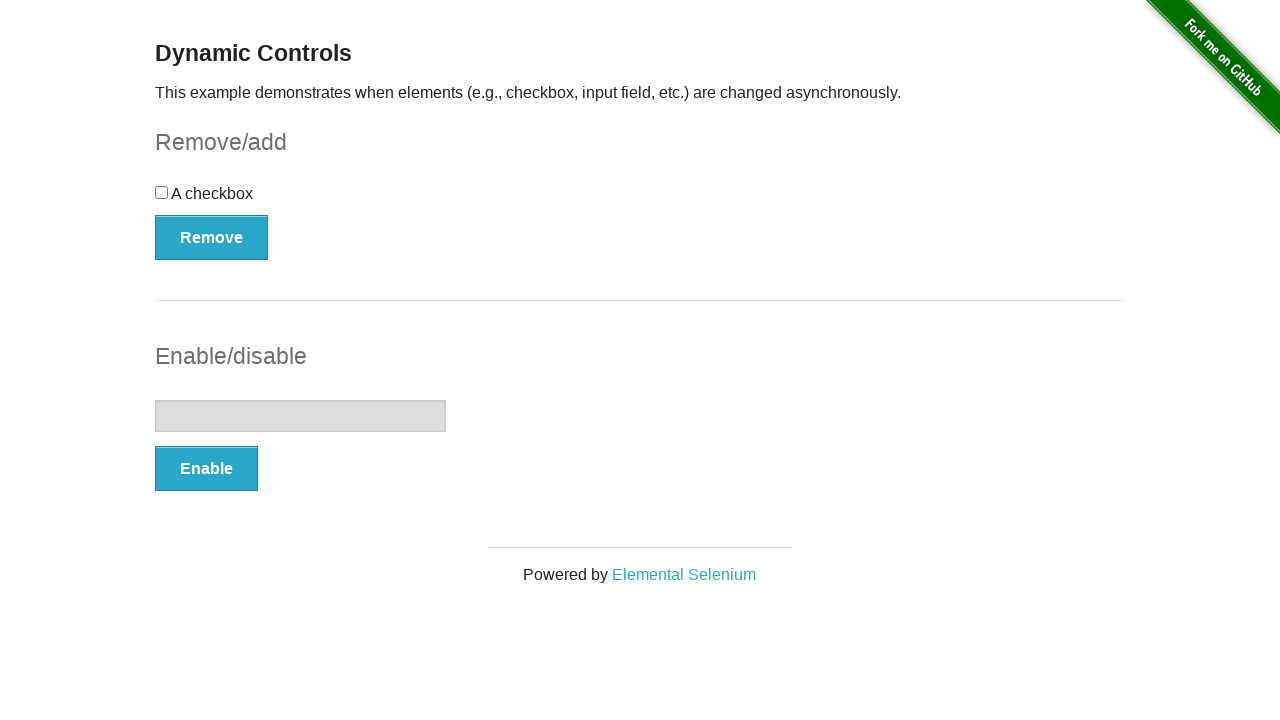

Clicked the Remove button at (212, 237) on xpath=//button[text()='Remove']
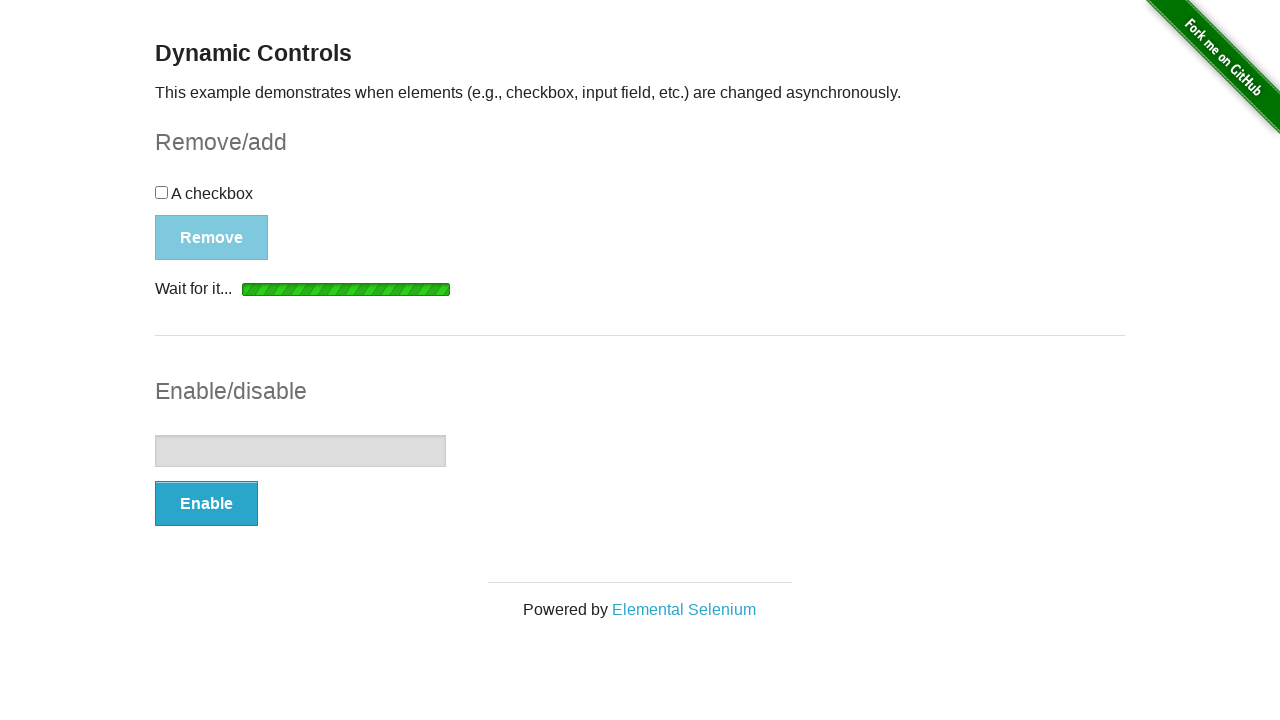

Message element appeared after removing control
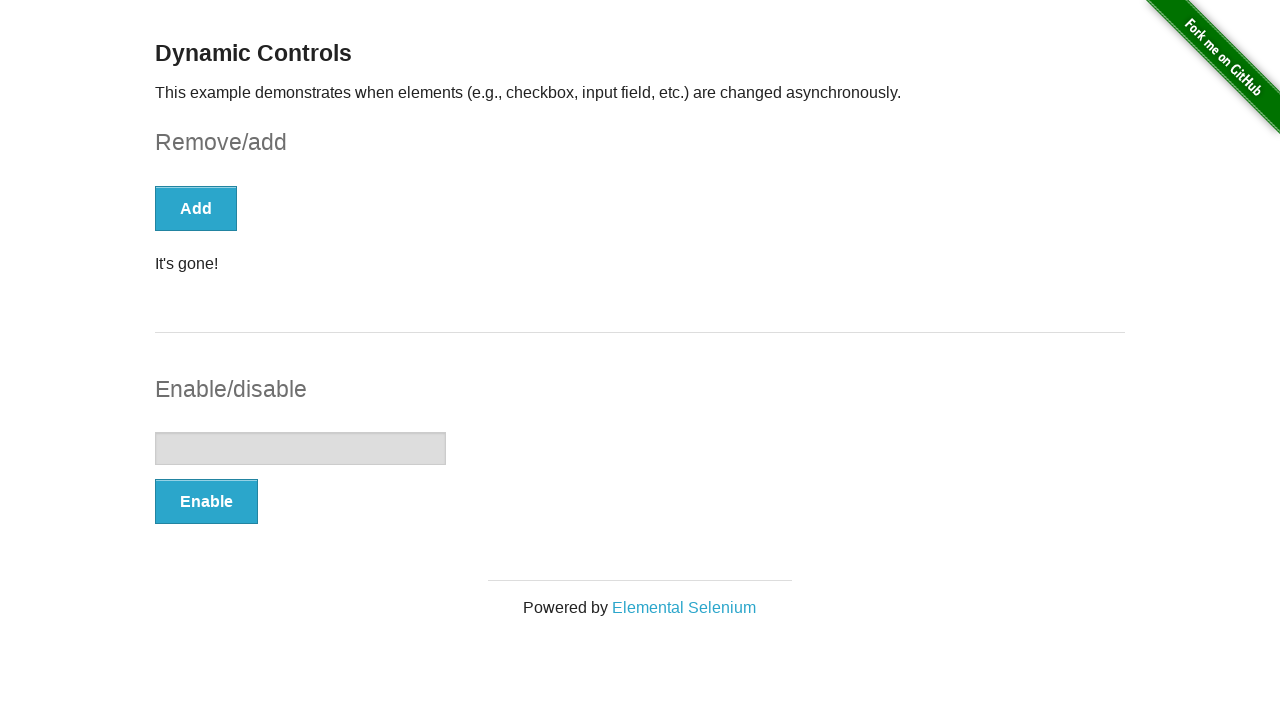

Verified 'It's gone!' message is visible
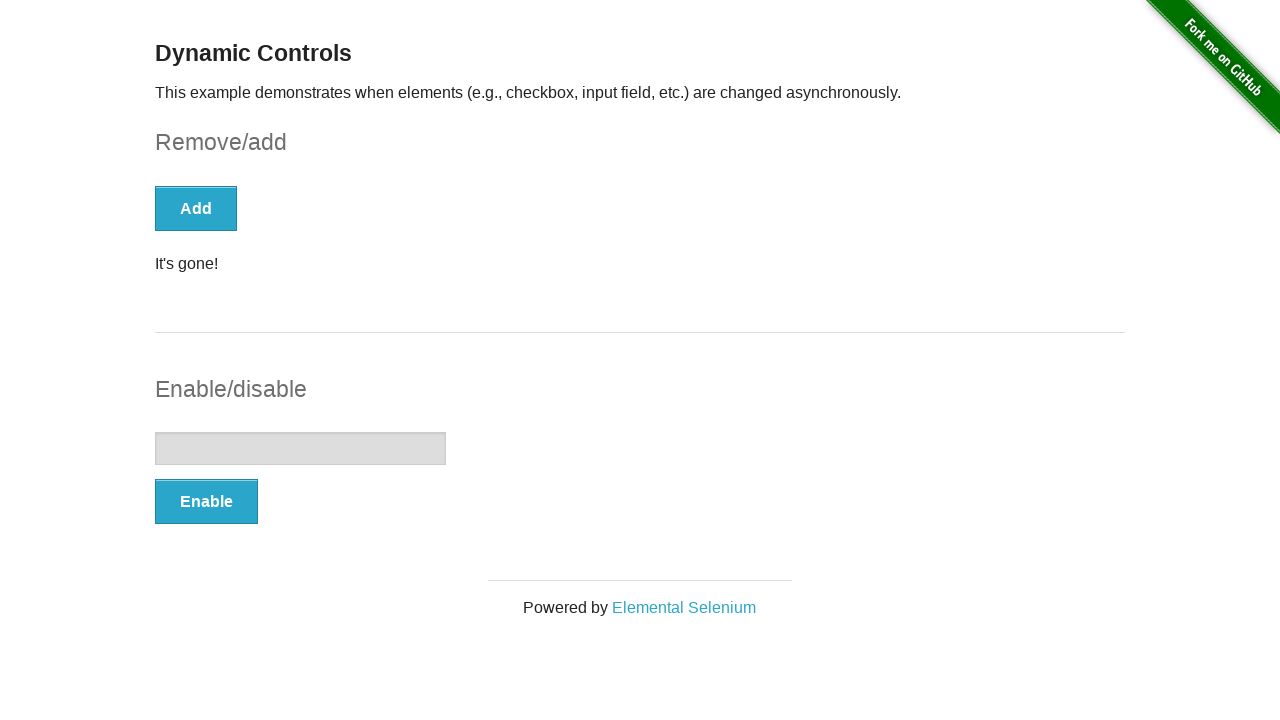

Clicked the Add button at (196, 208) on xpath=//button[text()='Add']
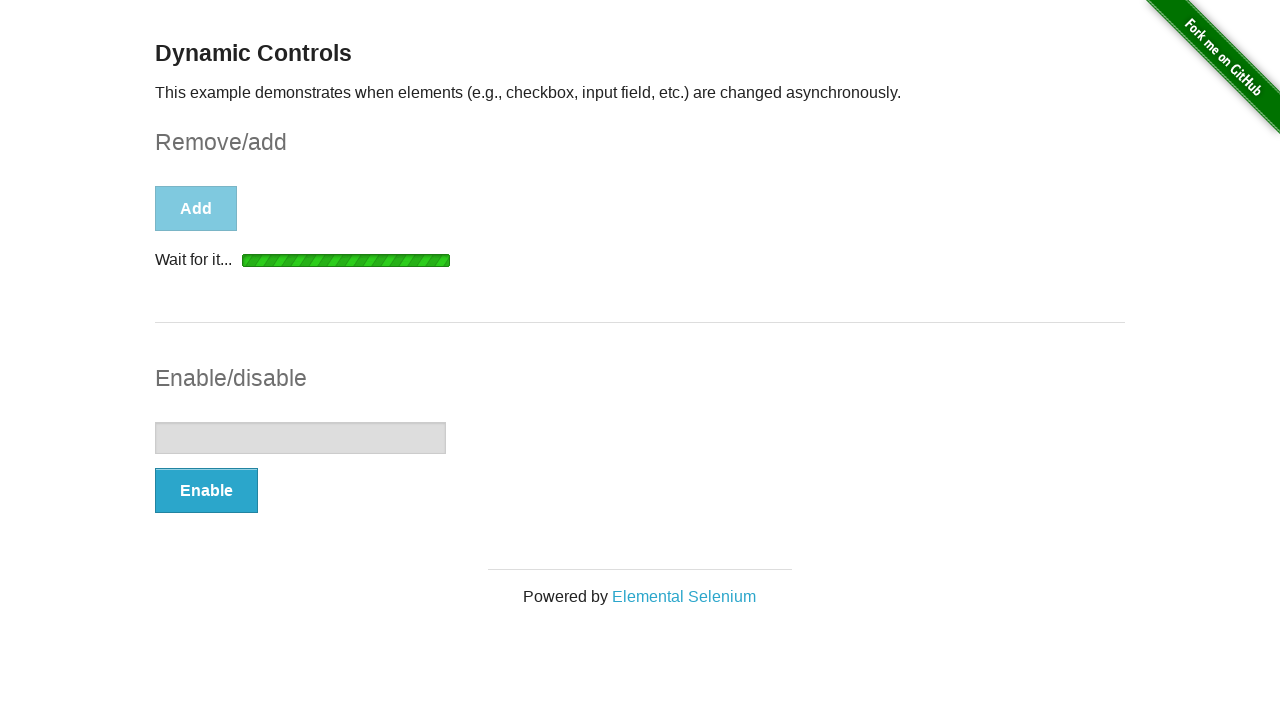

Message element appeared after adding control back
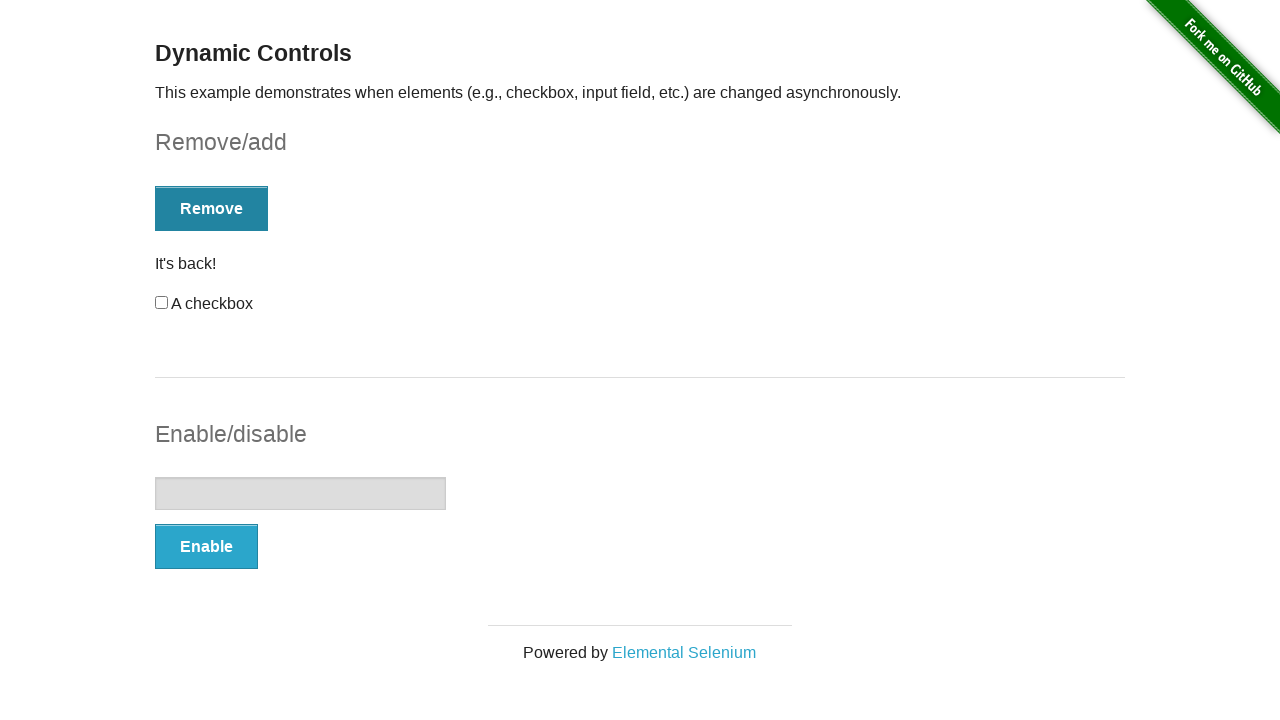

Verified 'It's back!' message is visible
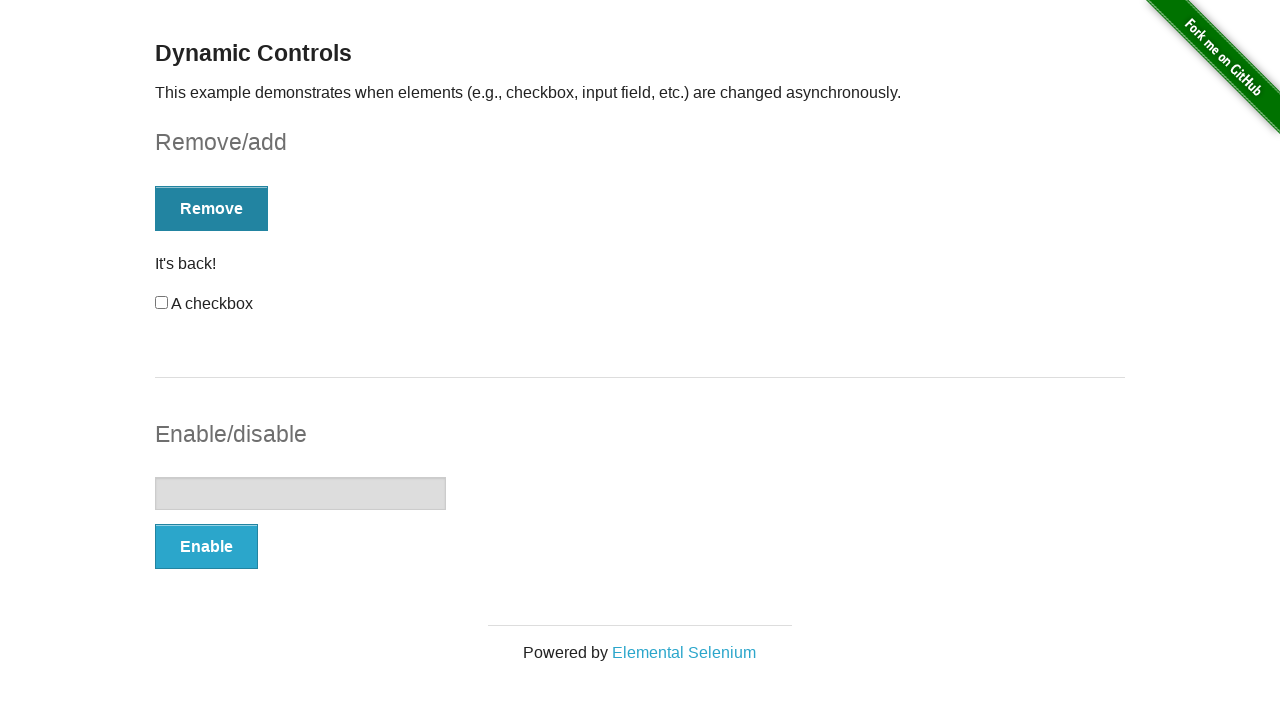

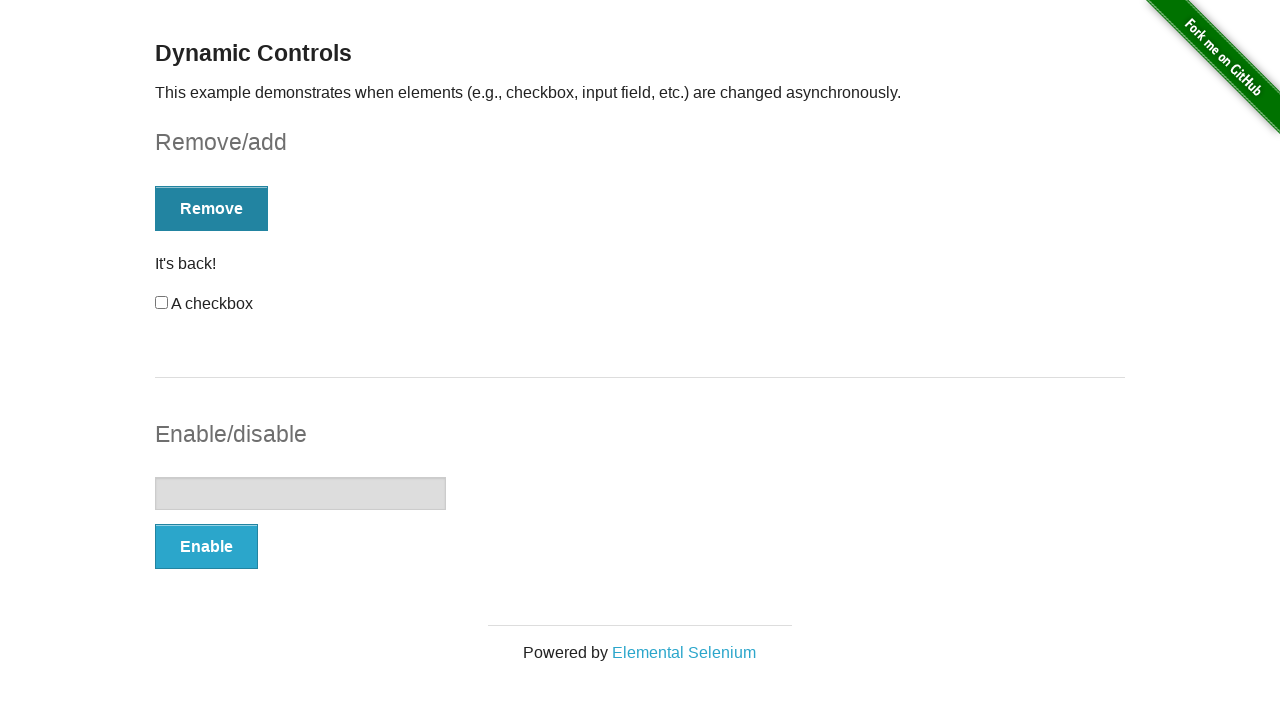